Tests JavaScript alert handling functionality by interacting with simple alerts, confirmation dialogs, and prompt alerts on a demo page

Starting URL: https://the-internet.herokuapp.com/javascript_alerts

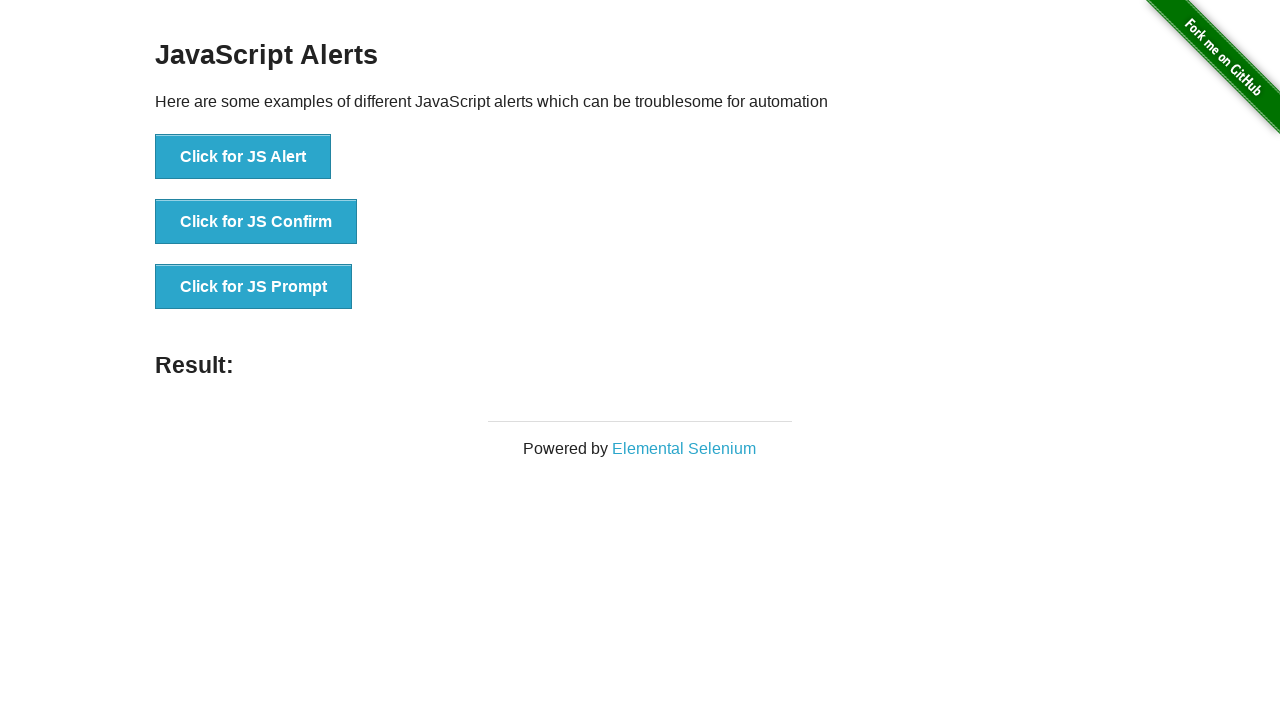

Clicked simple alert button at (243, 157) on xpath=//button[@onclick='jsAlert()']
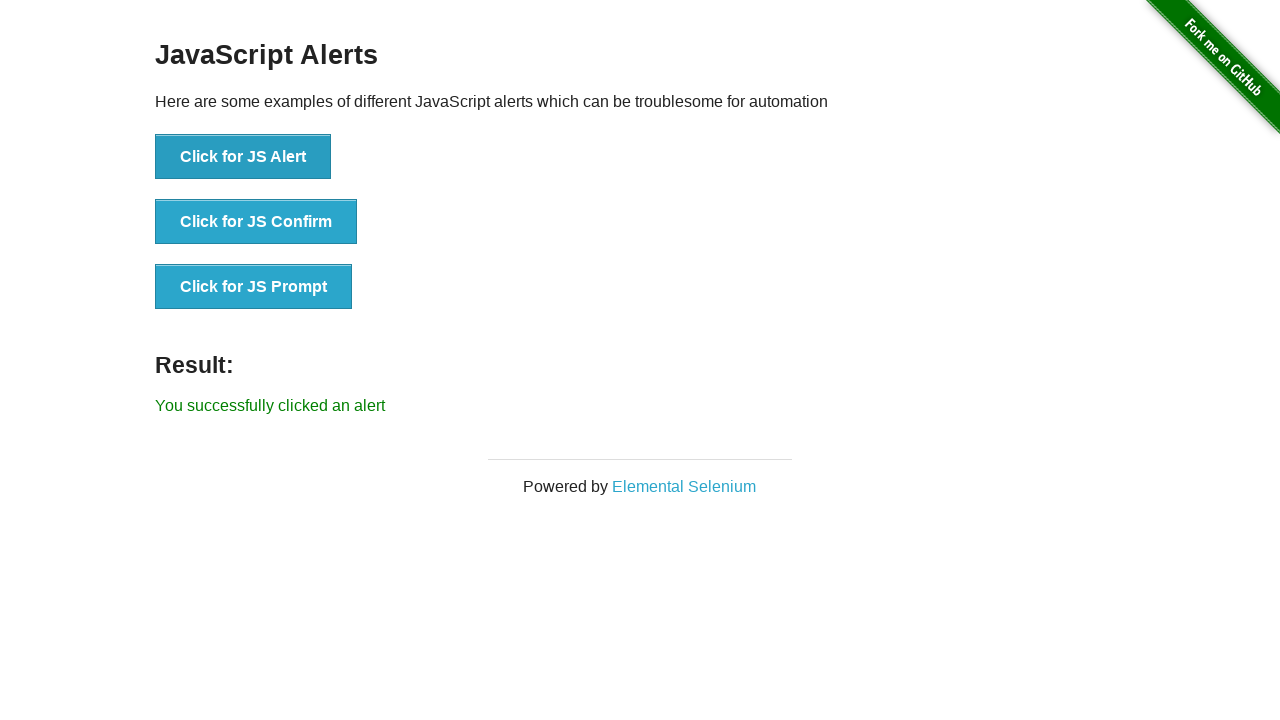

Set up dialog handler to accept alerts
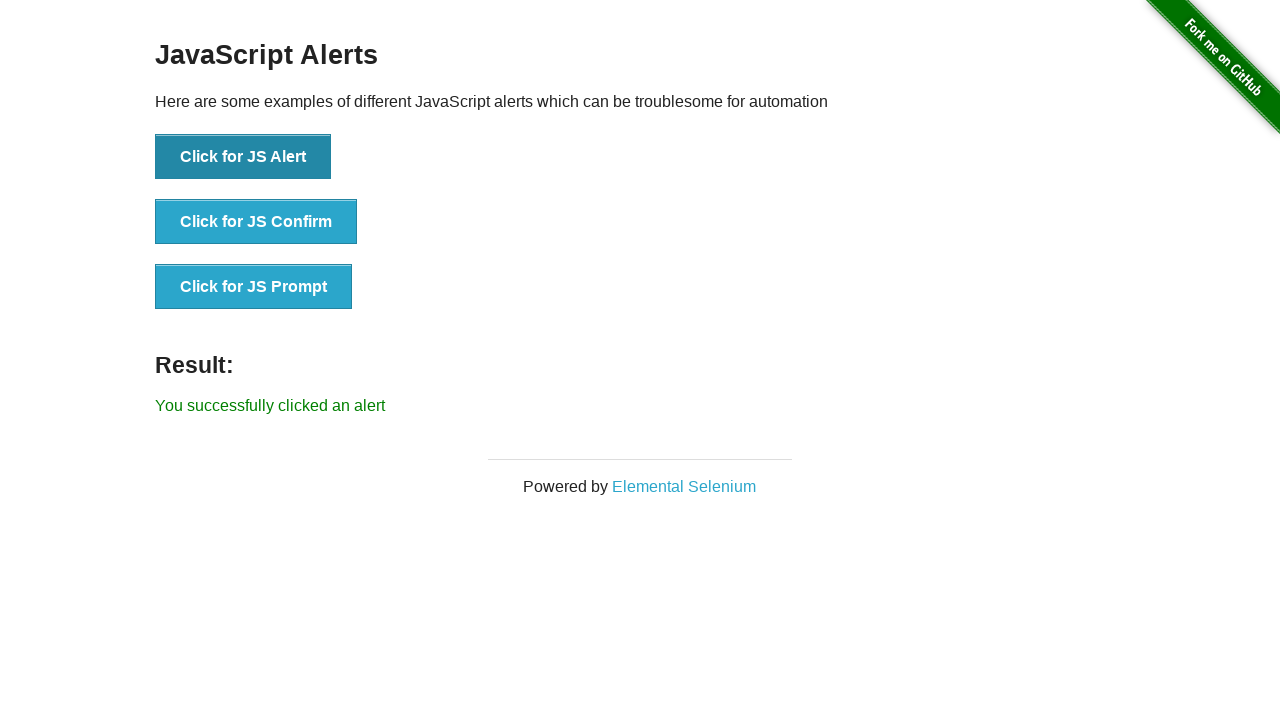

Clicked confirmation alert button at (256, 222) on xpath=//button[@onclick='jsConfirm()']
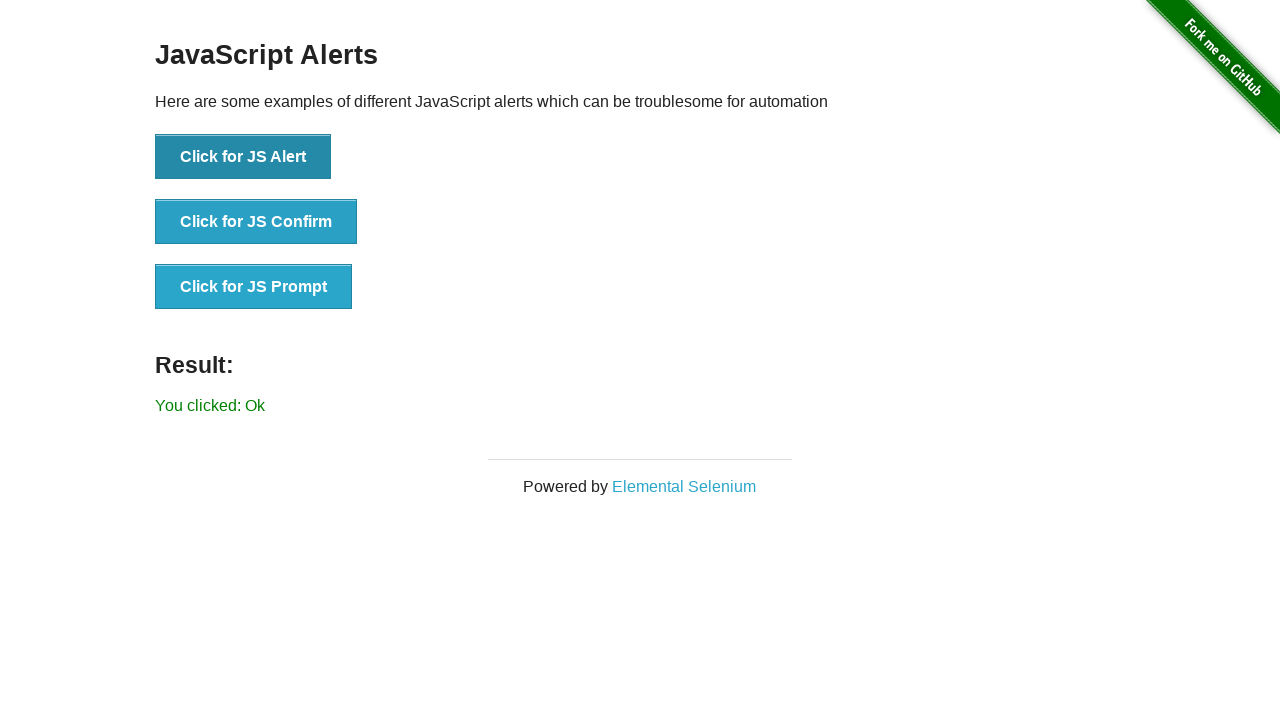

Confirmation alert was accepted by dialog handler
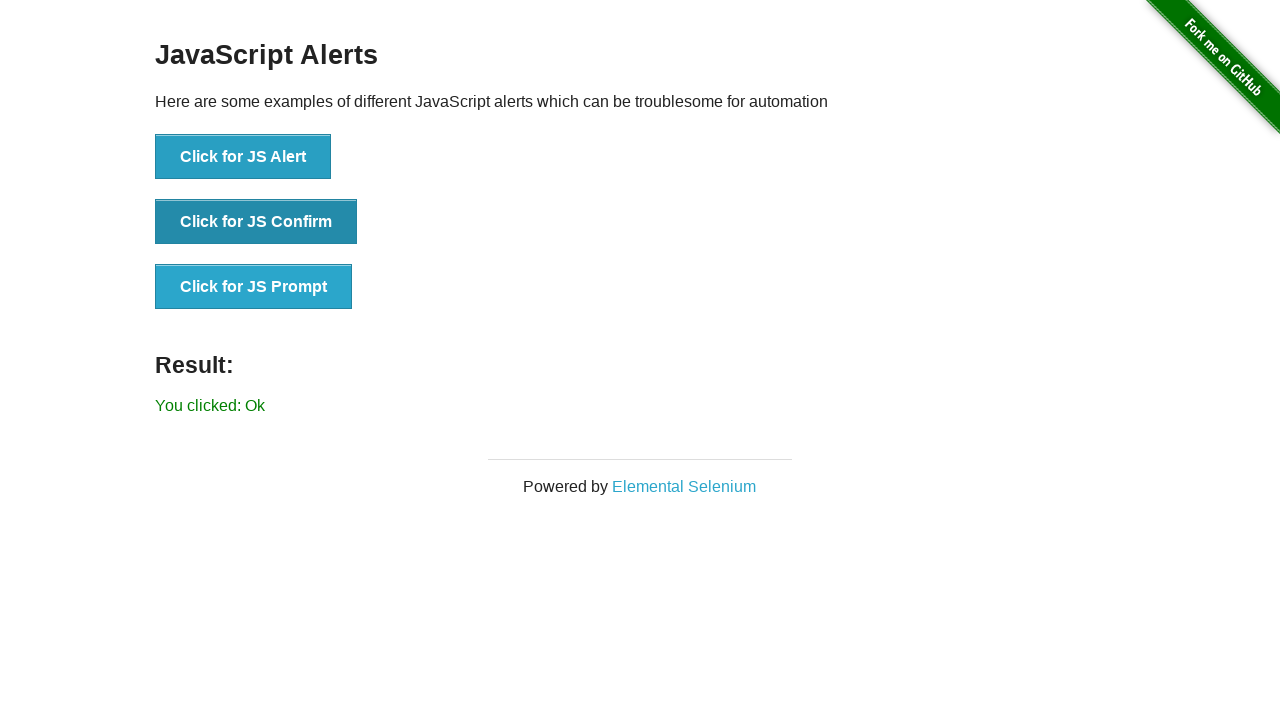

Clicked prompt alert button at (254, 287) on xpath=//button[@onclick='jsPrompt()']
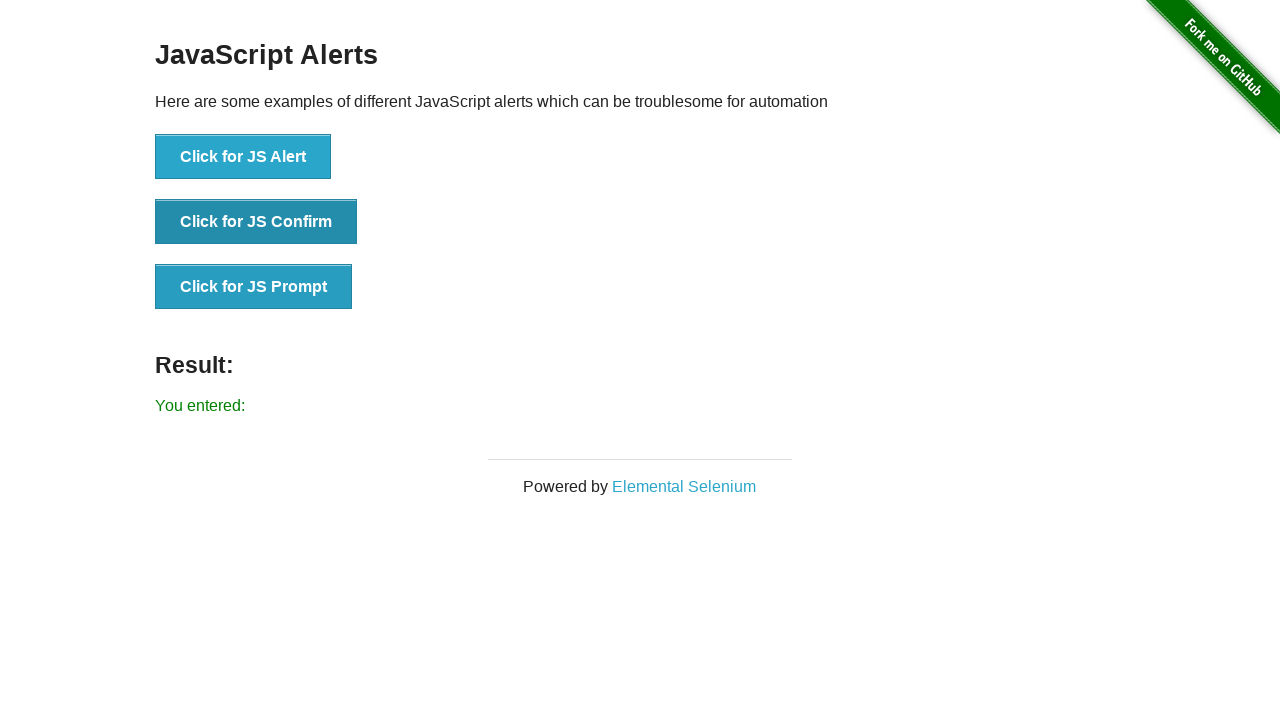

Set up dialog handler to accept prompt with input 'Ramjan Begum'
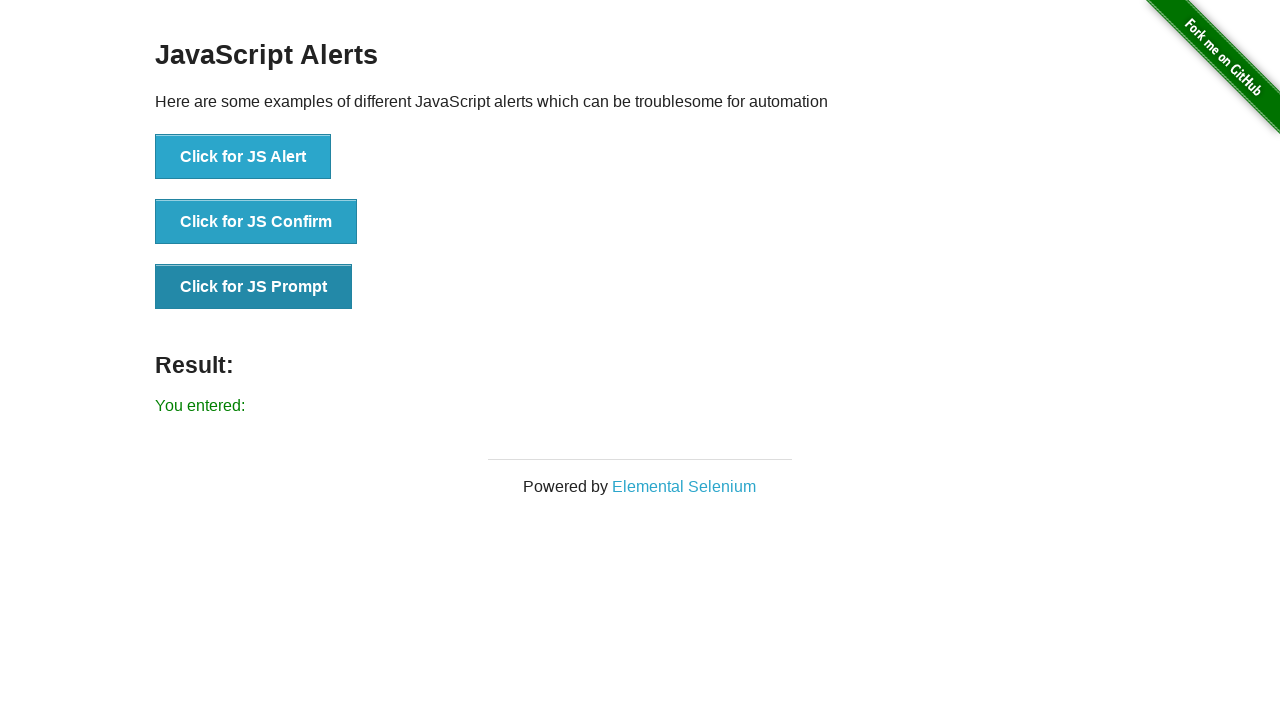

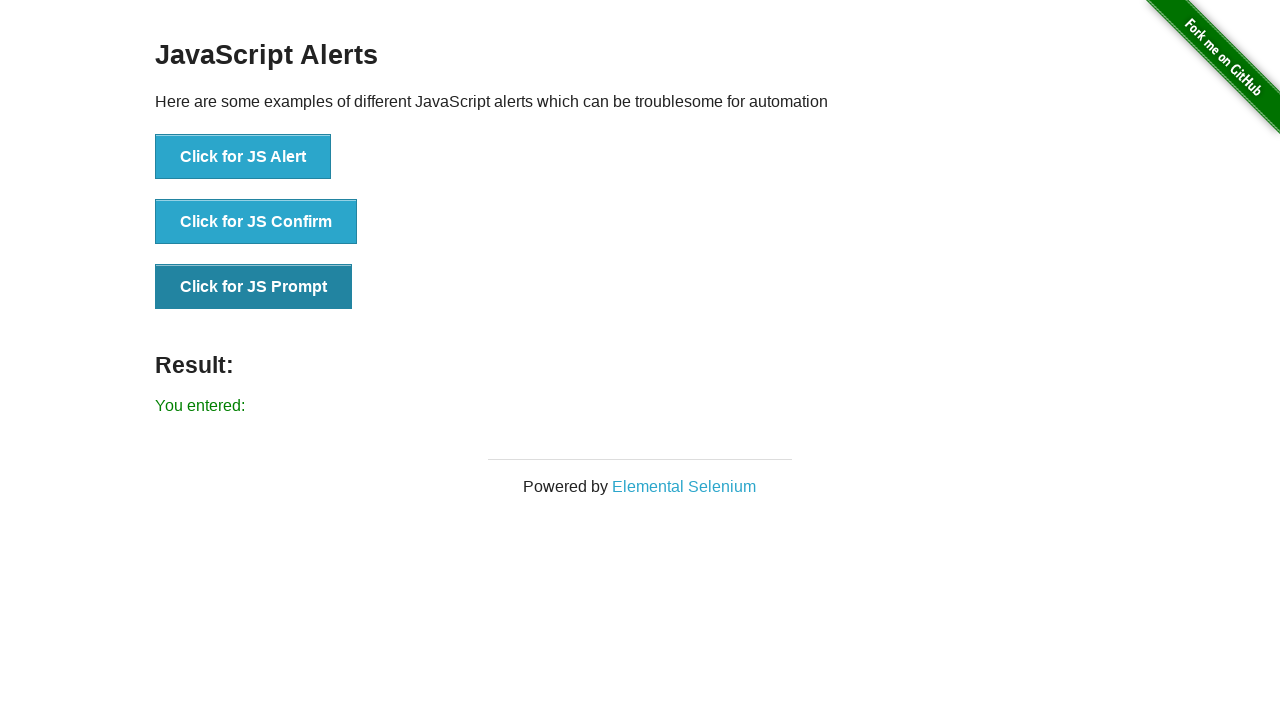